Tests drag and drop functionality by dragging an element onto a drop target

Starting URL: https://jqueryui.com/resources/demos/droppable/default.html

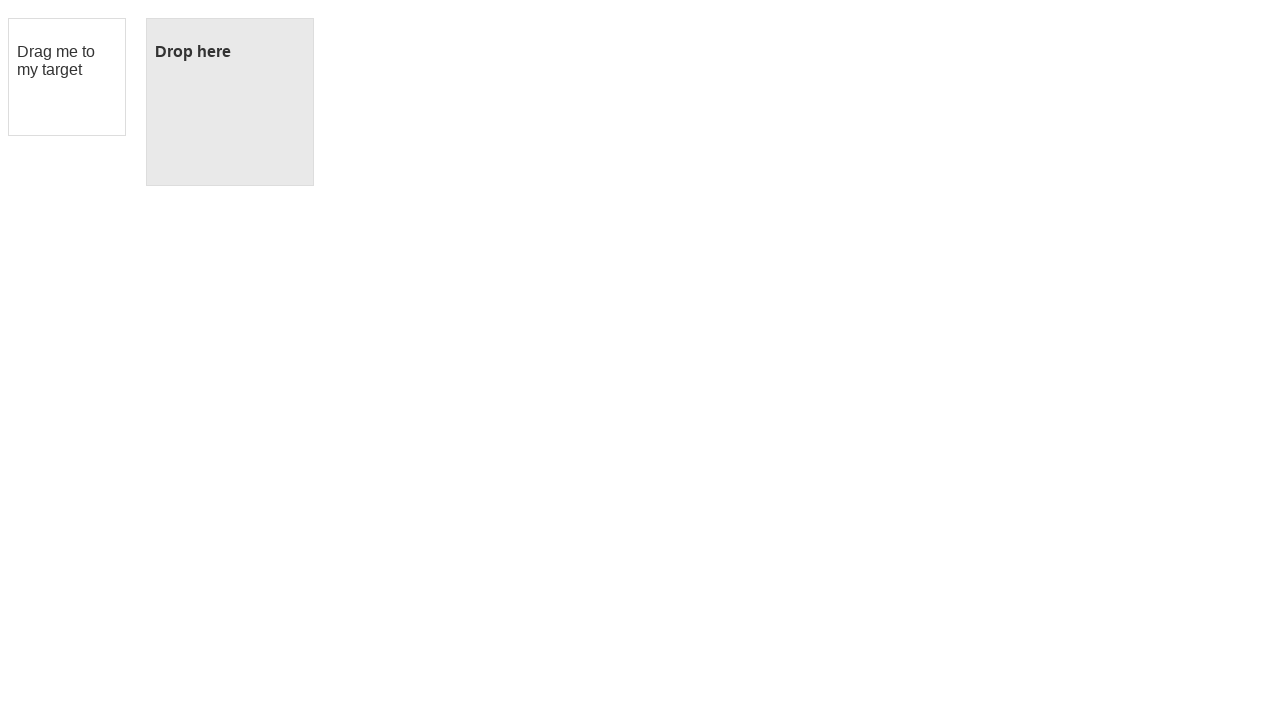

Located the draggable element with id 'draggable'
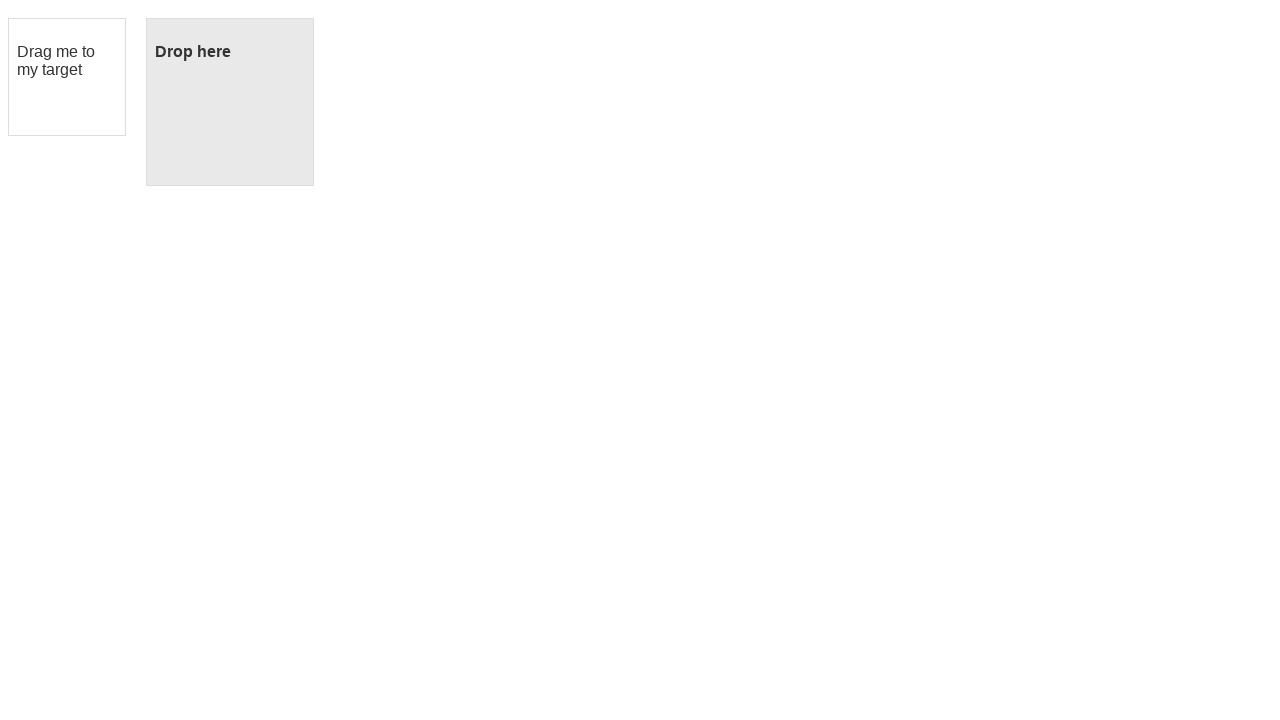

Located the droppable target element with id 'droppable'
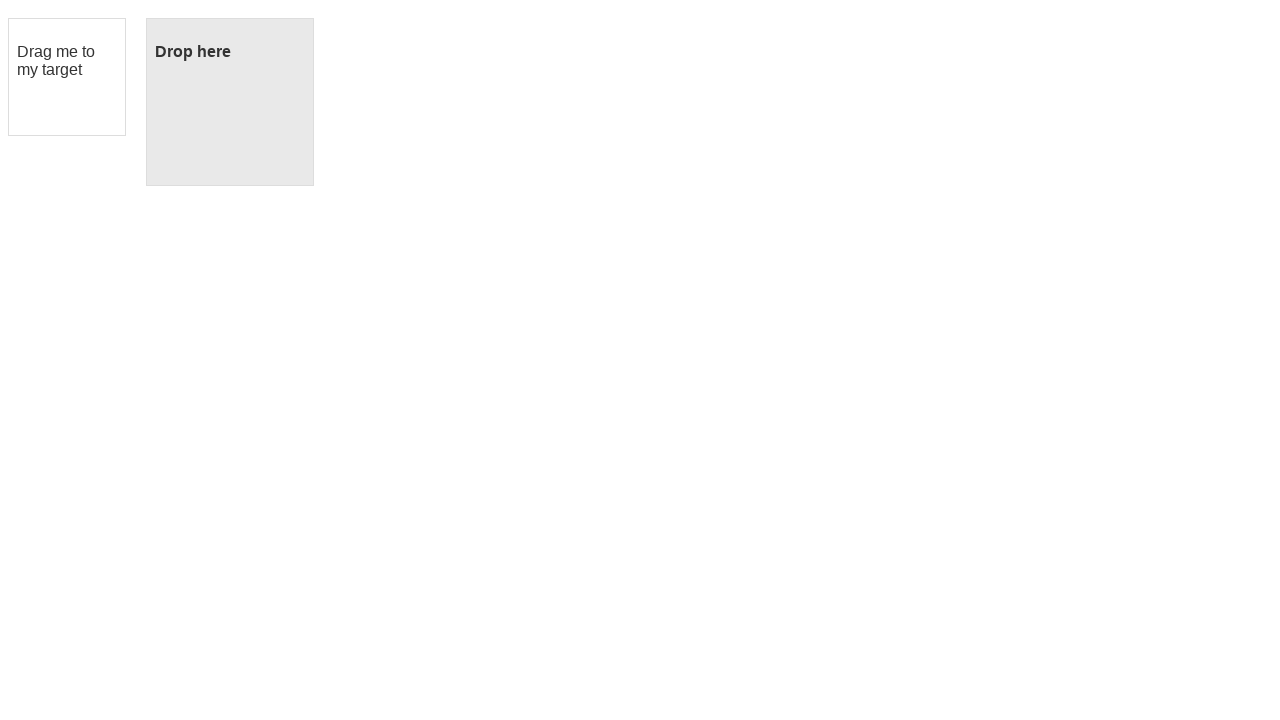

Dragged element onto drop target successfully at (230, 102)
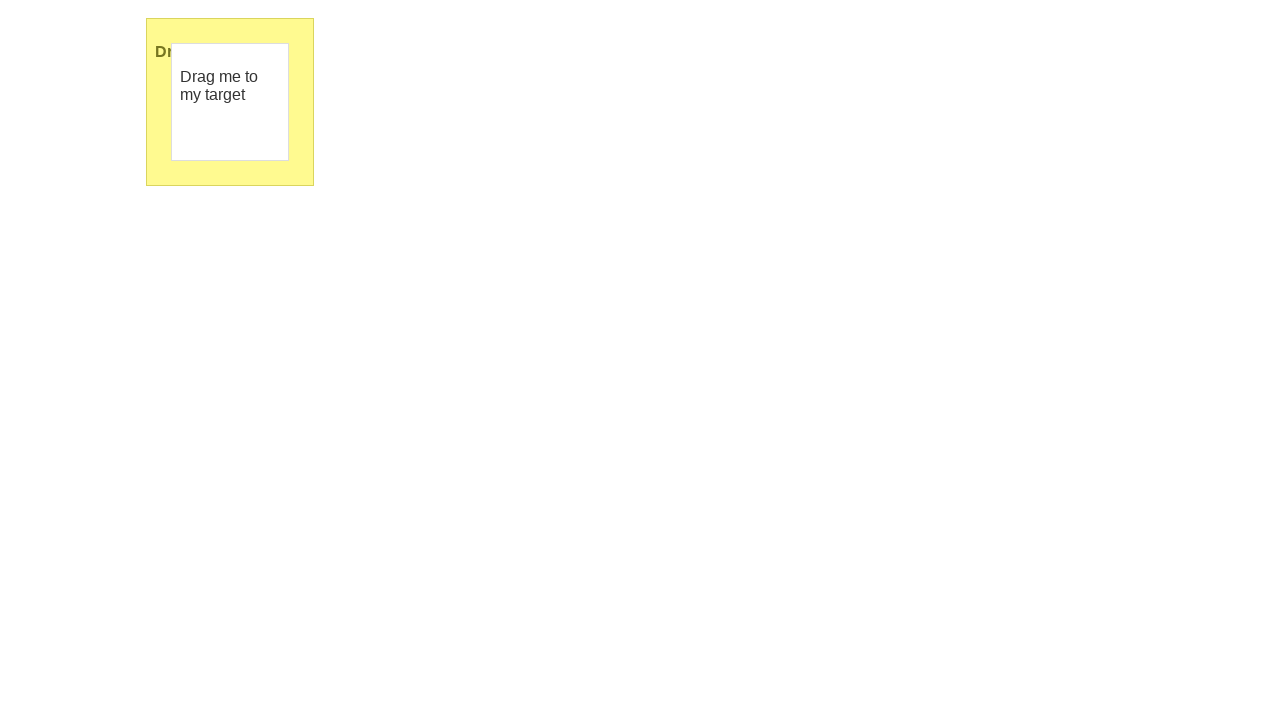

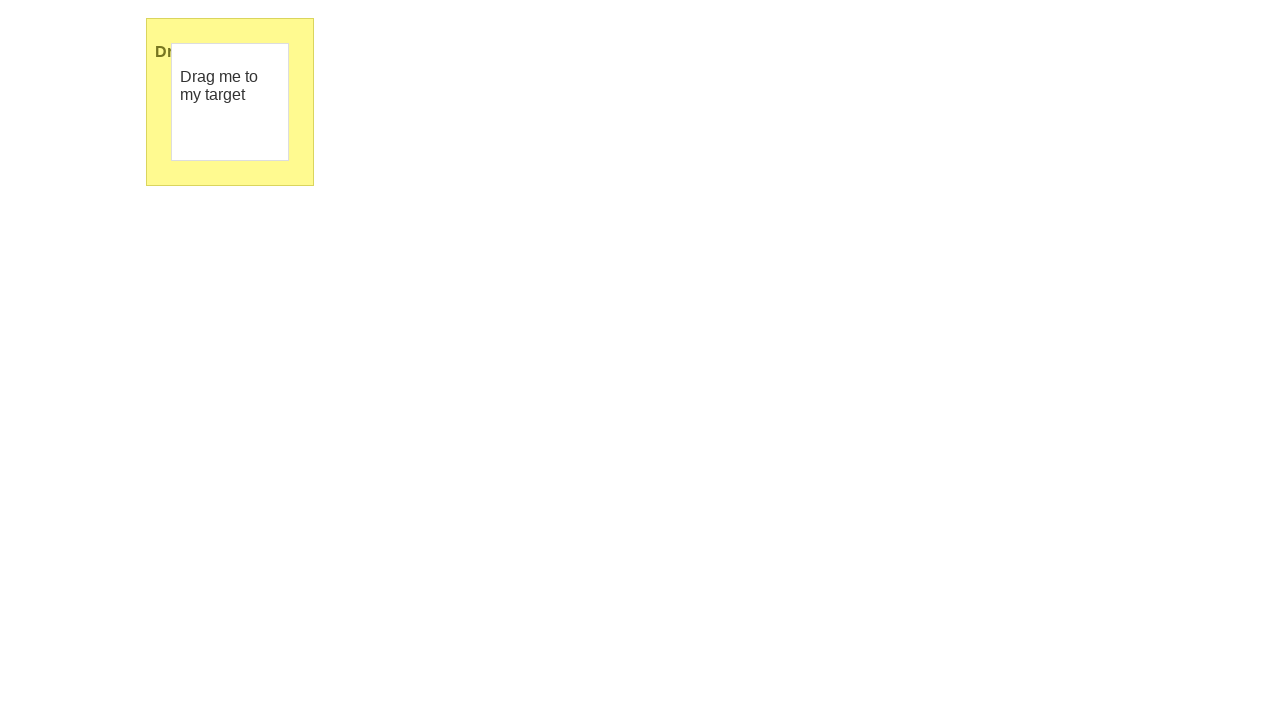